Tests adding a todo item and marking it as completed by clicking the checkbox, verifying the items left counter updates

Starting URL: https://elin-sjo.github.io/TodoMVC_Elin_Anton/

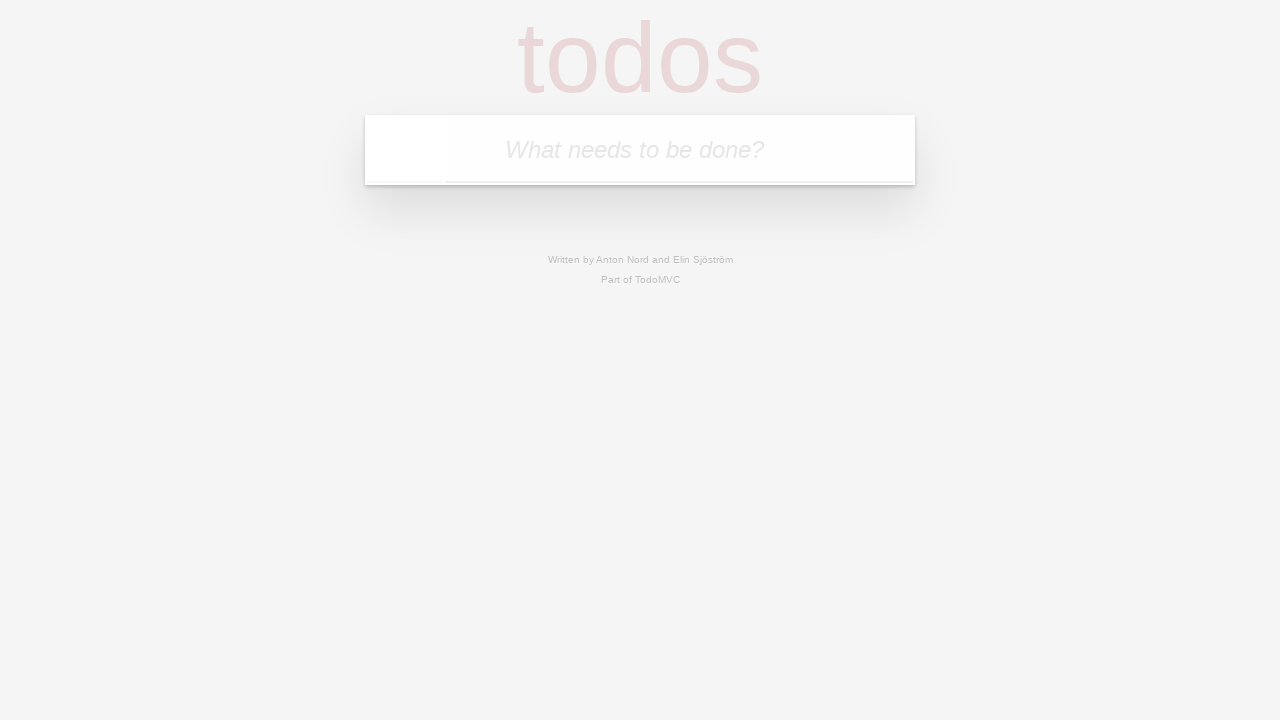

Filled todo input field with 'hi' on #inputTodo
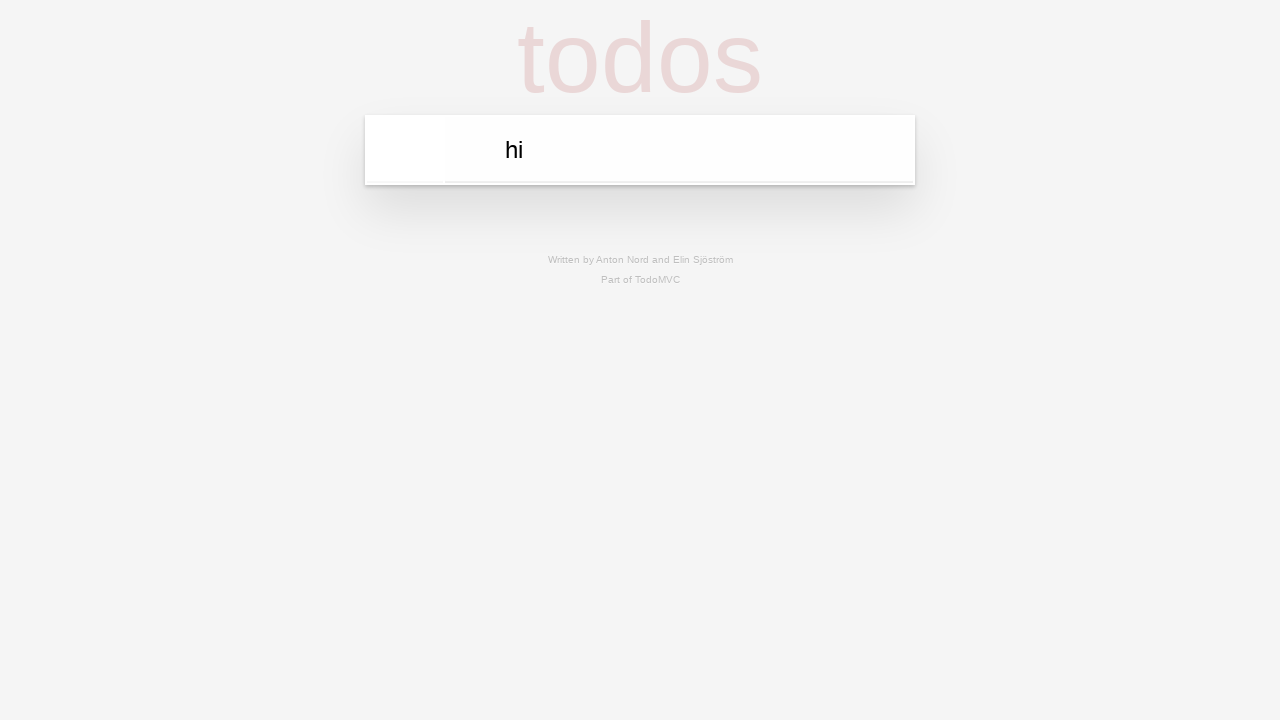

Pressed Enter to submit the todo item on #inputTodo
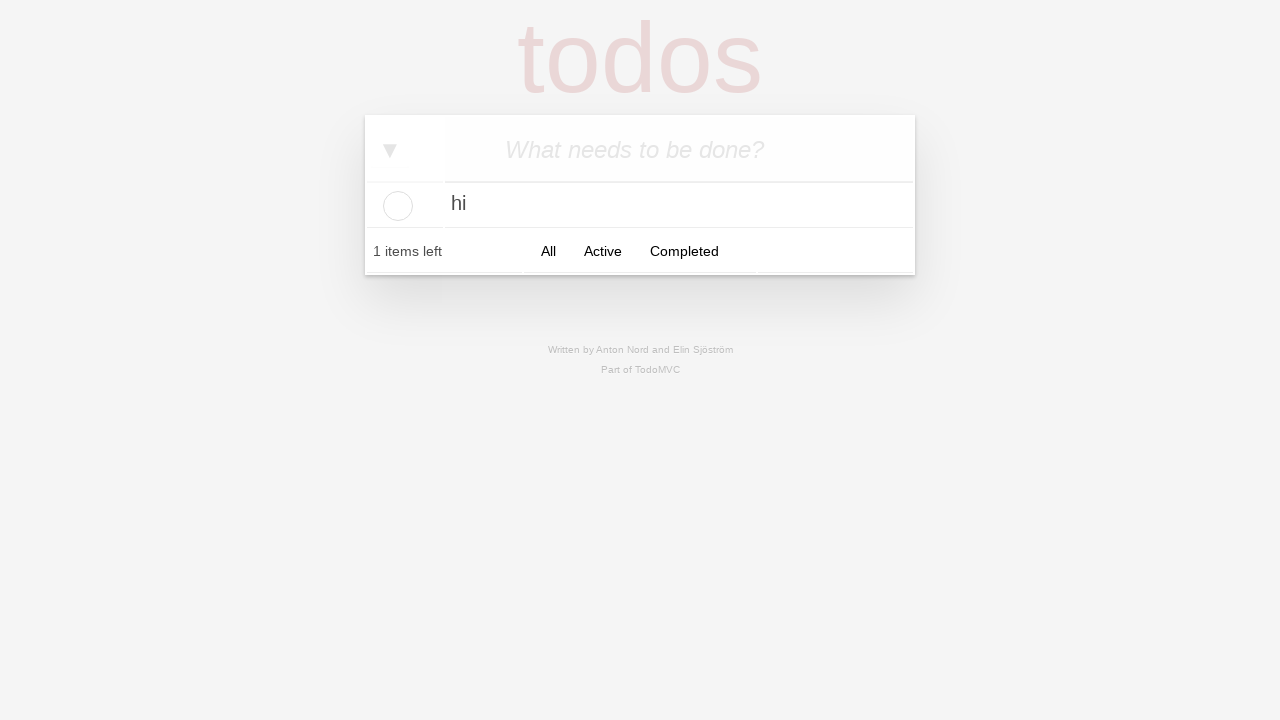

Located the items left counter element
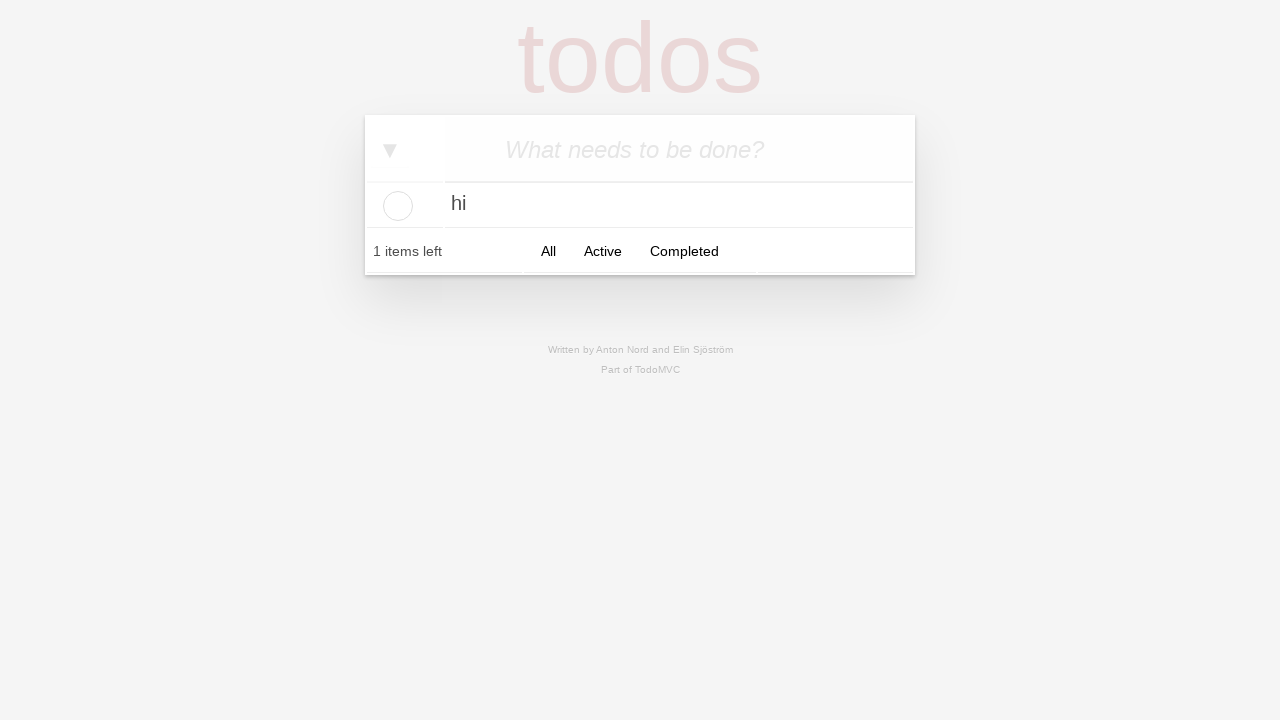

Verified that items left counter shows '1 items left'
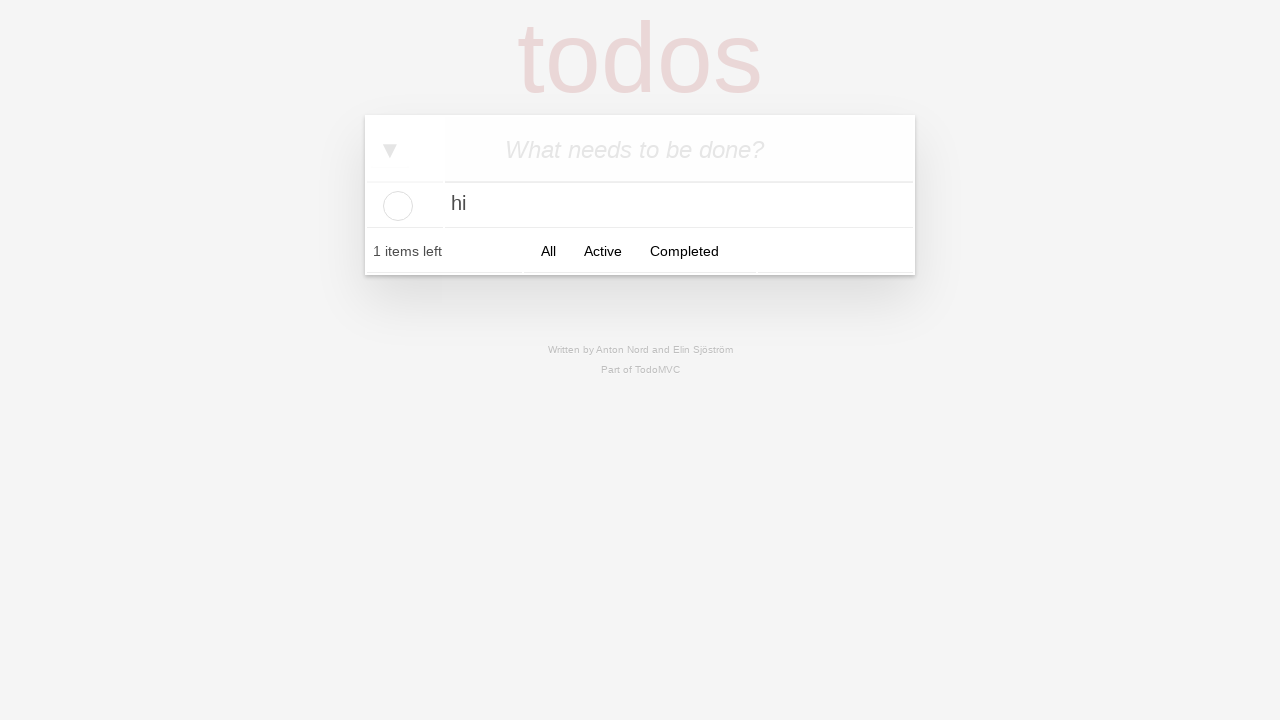

Clicked the checkbox to mark todo as completed at (398, 206) on #checkbox
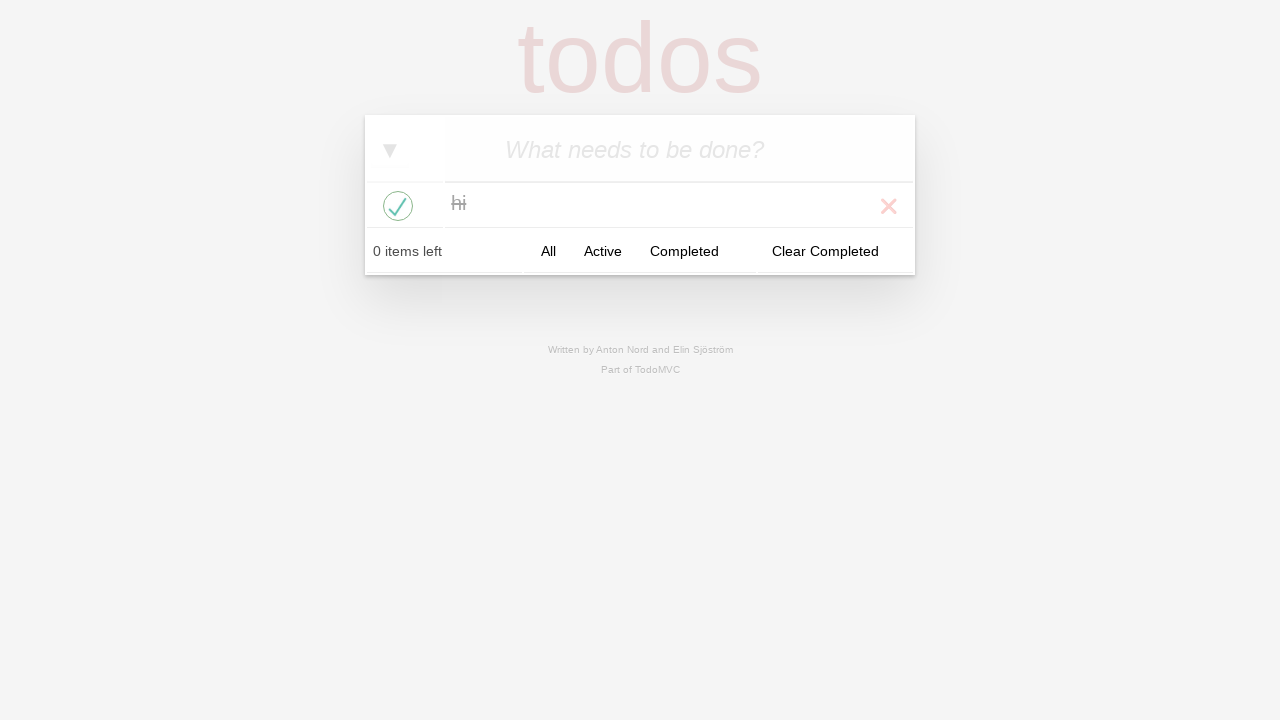

Verified that items left counter shows '0 items left'
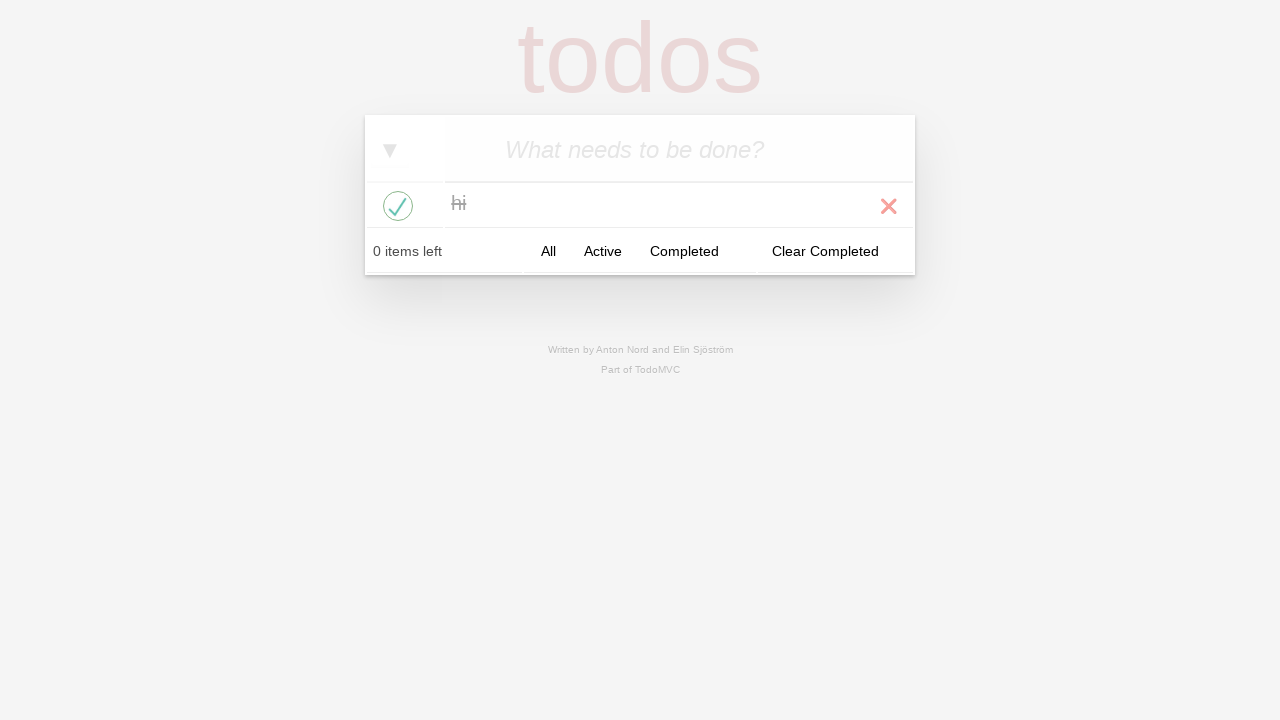

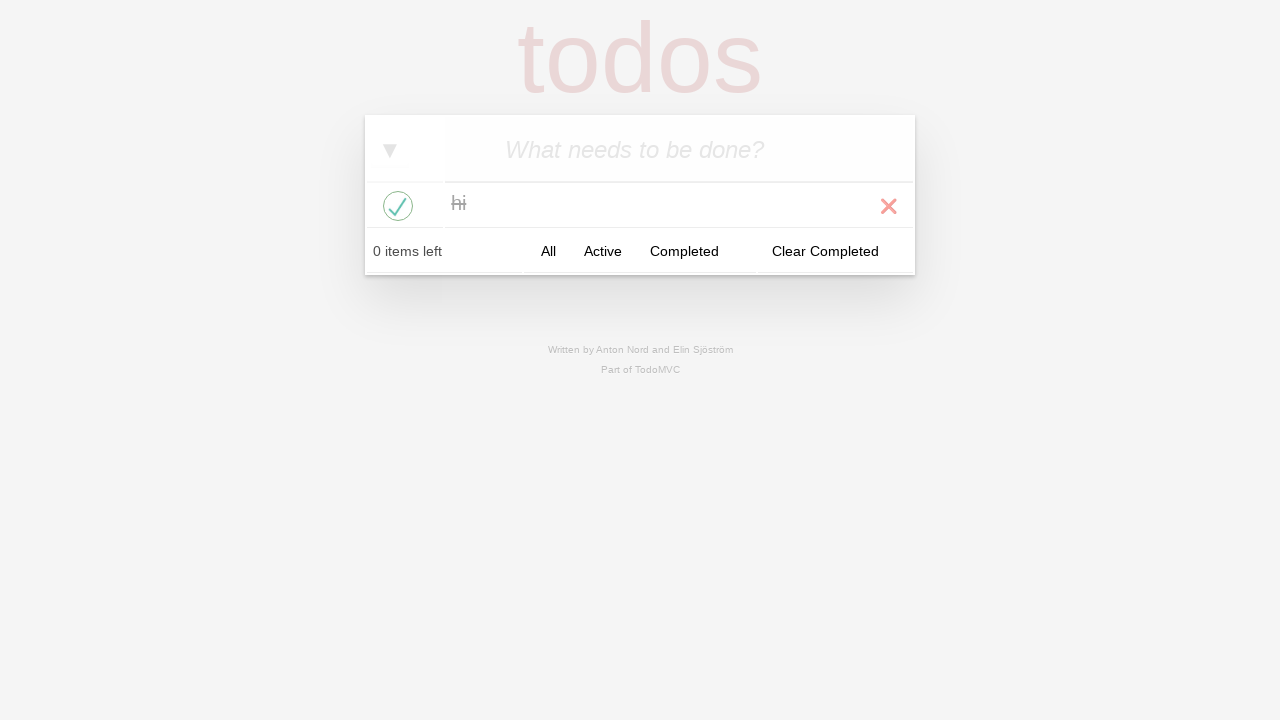